Tests drag and drop functionality by dragging an element from source to target location

Starting URL: http://testautomationpractice.blogspot.com/

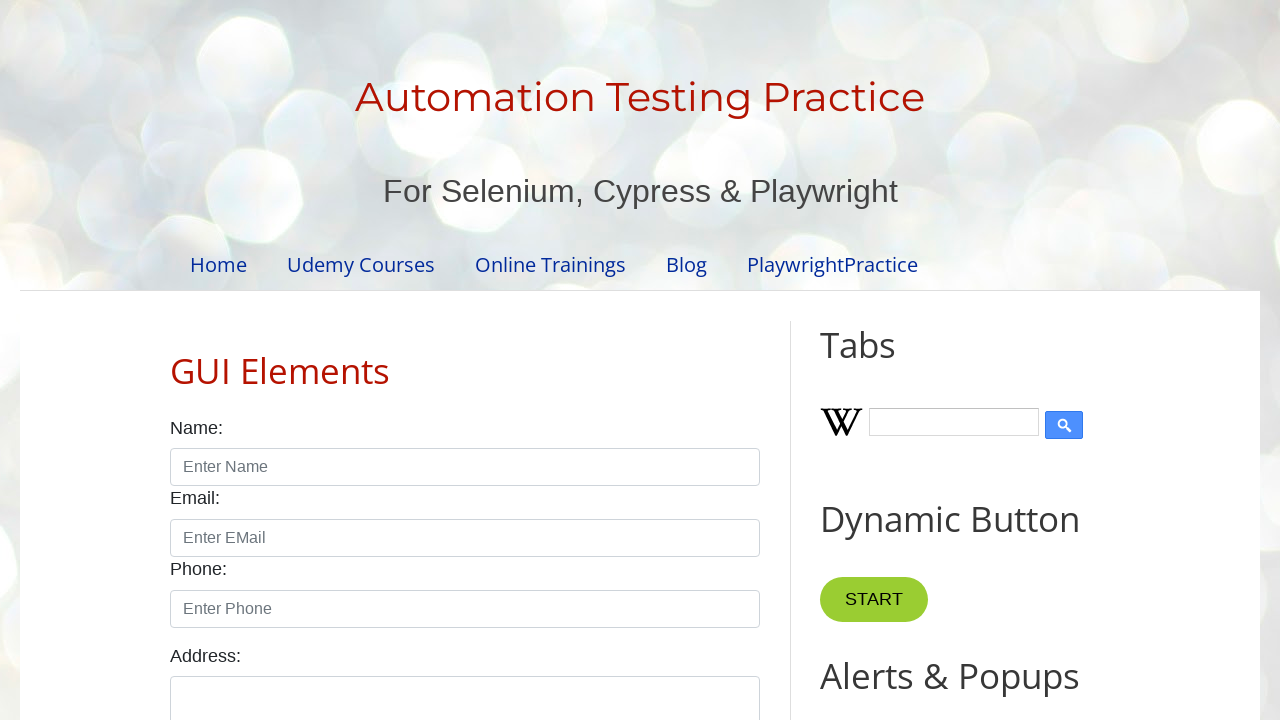

Located draggable source element
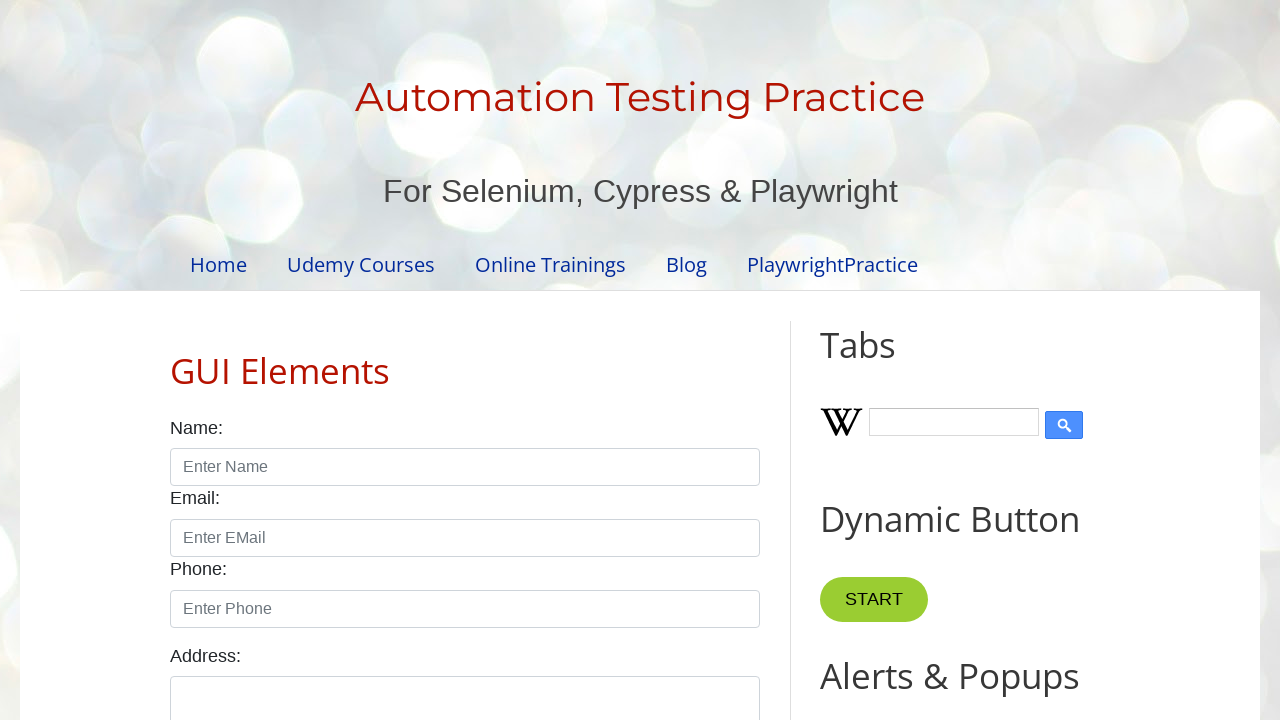

Located droppable target element
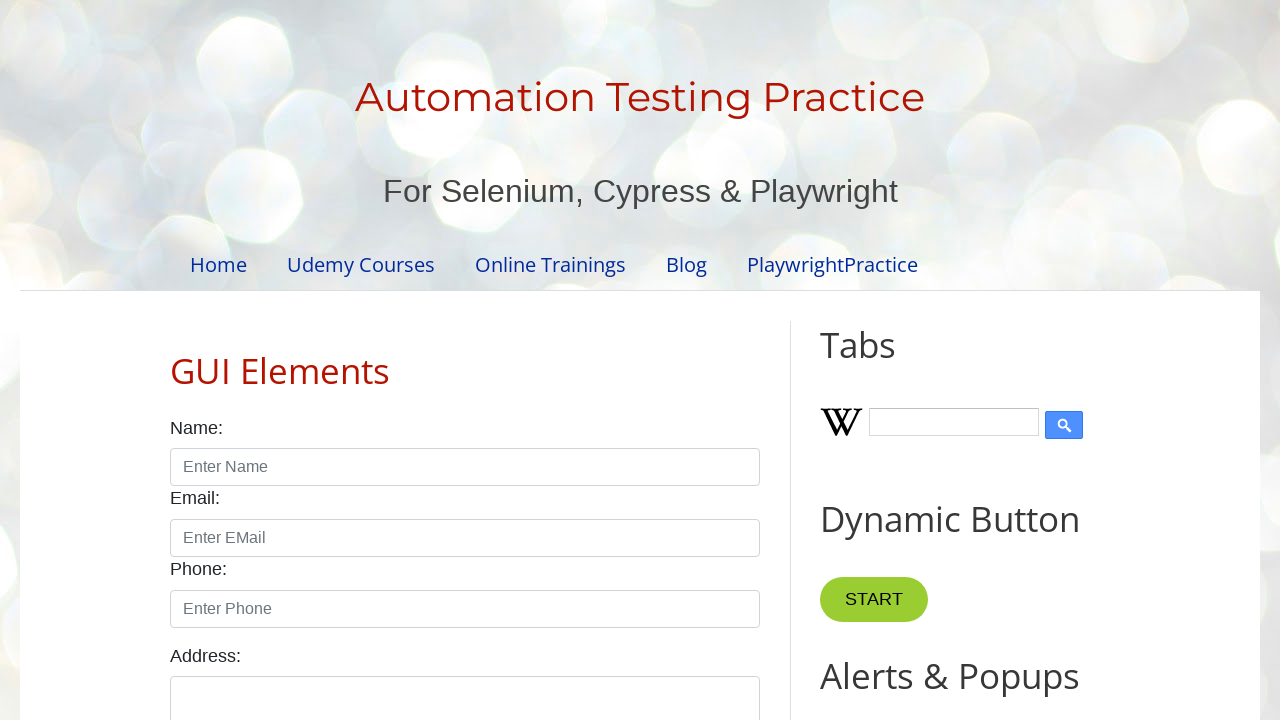

Dragged source element to target location at (1015, 386)
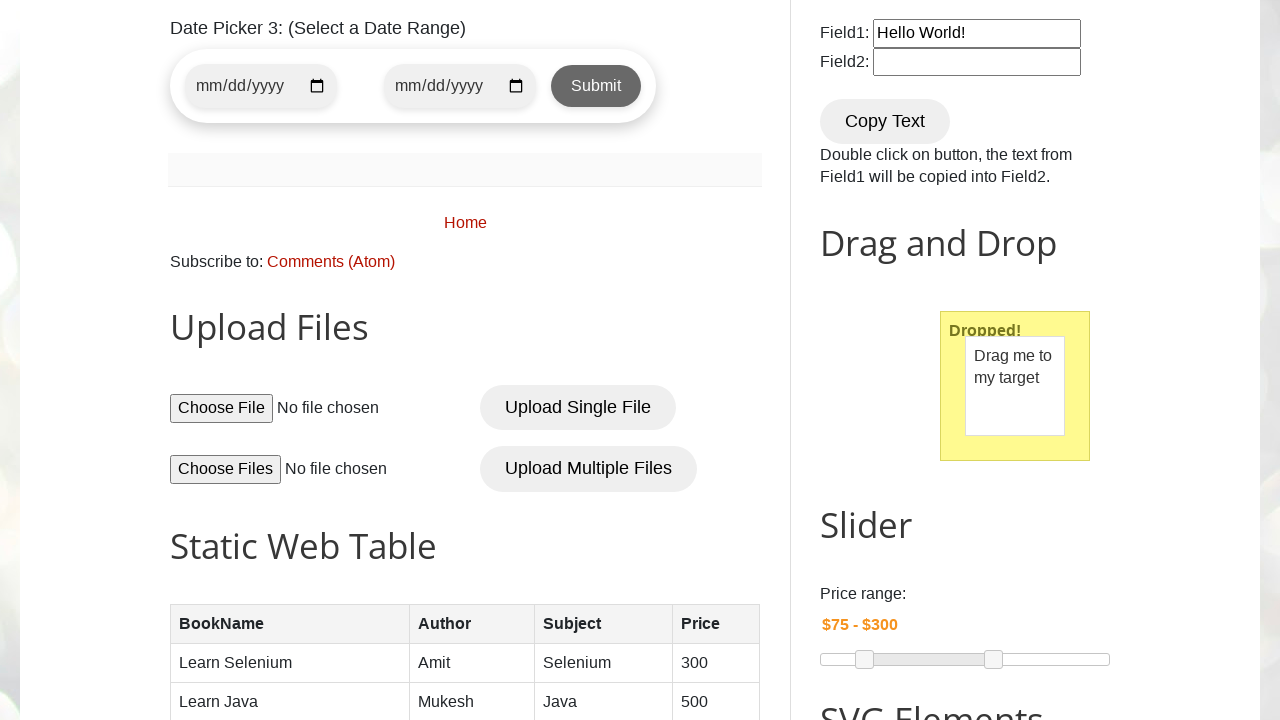

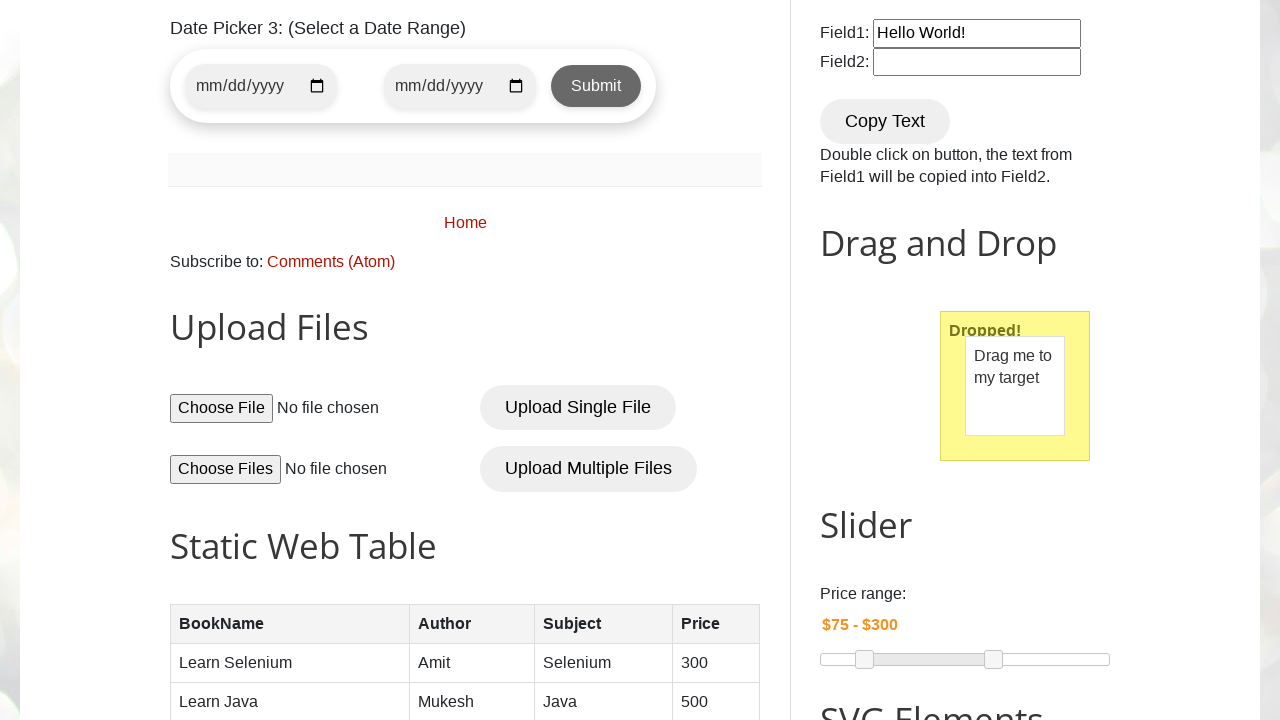